Tests filtering to display only active (non-completed) items by clicking the Active link

Starting URL: https://demo.playwright.dev/todomvc

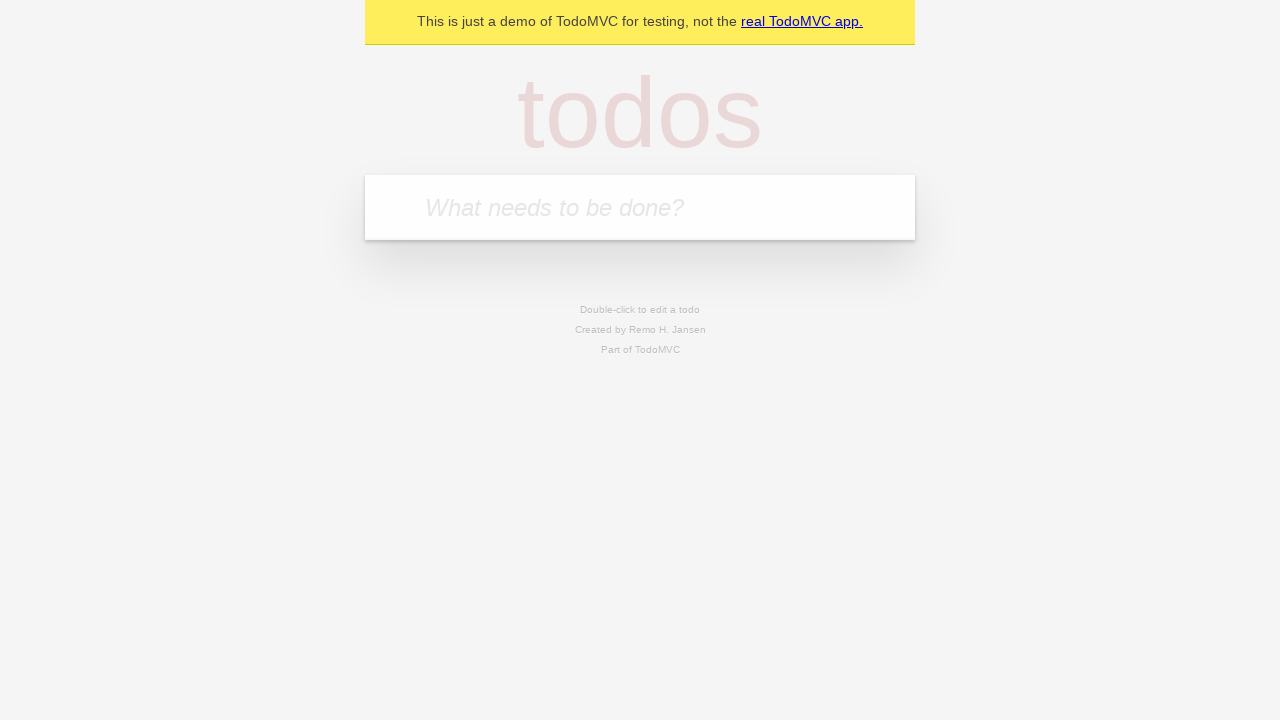

Filled todo input with 'buy some cheese' on internal:attr=[placeholder="What needs to be done?"i]
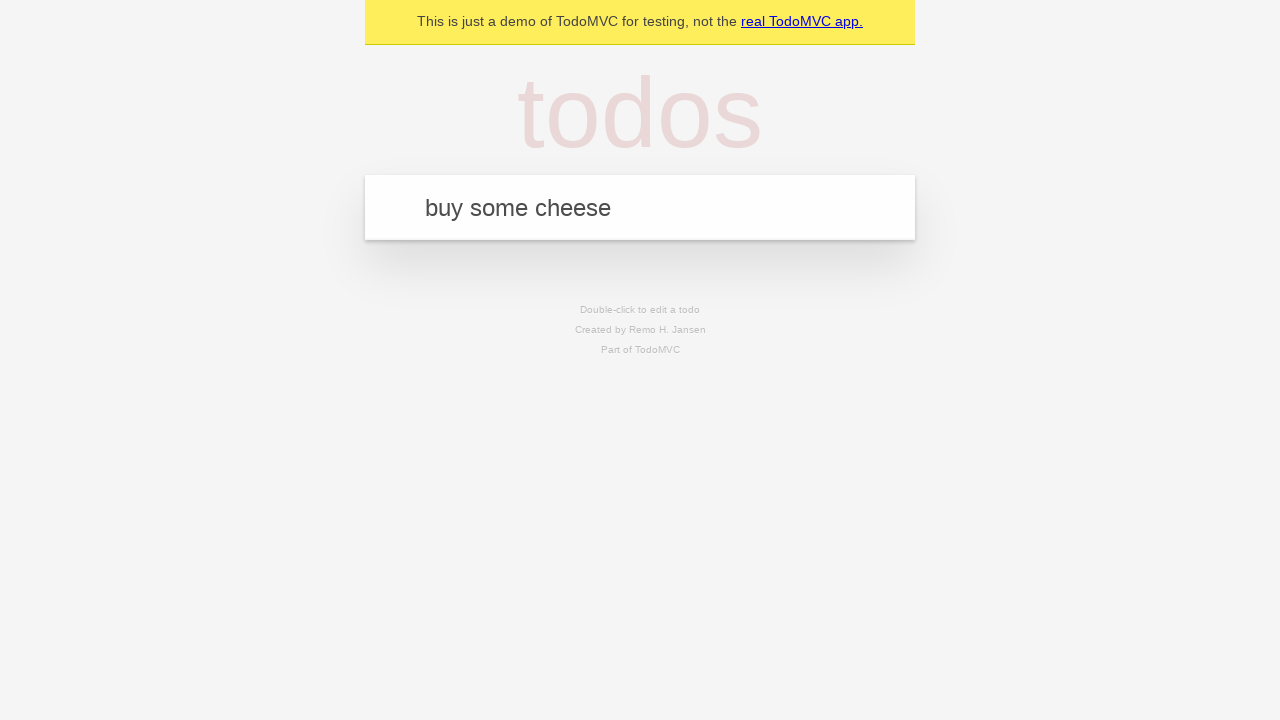

Pressed Enter to add first todo on internal:attr=[placeholder="What needs to be done?"i]
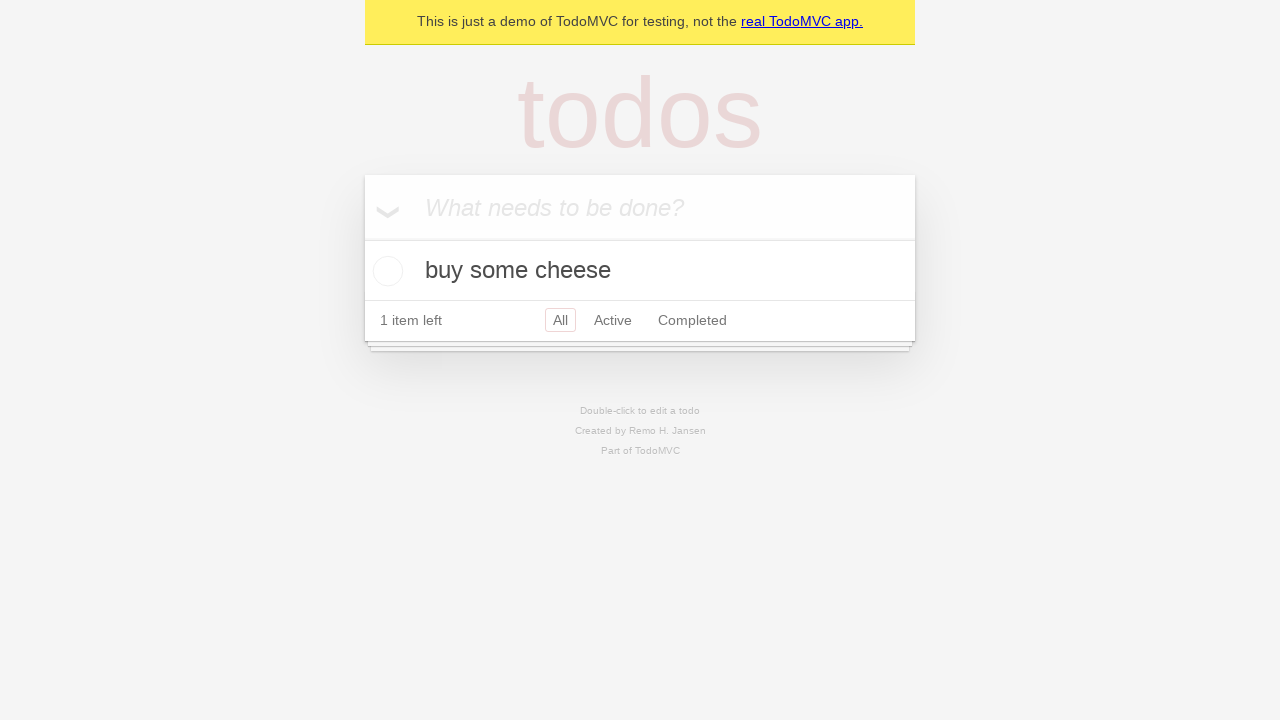

Filled todo input with 'feed the cat' on internal:attr=[placeholder="What needs to be done?"i]
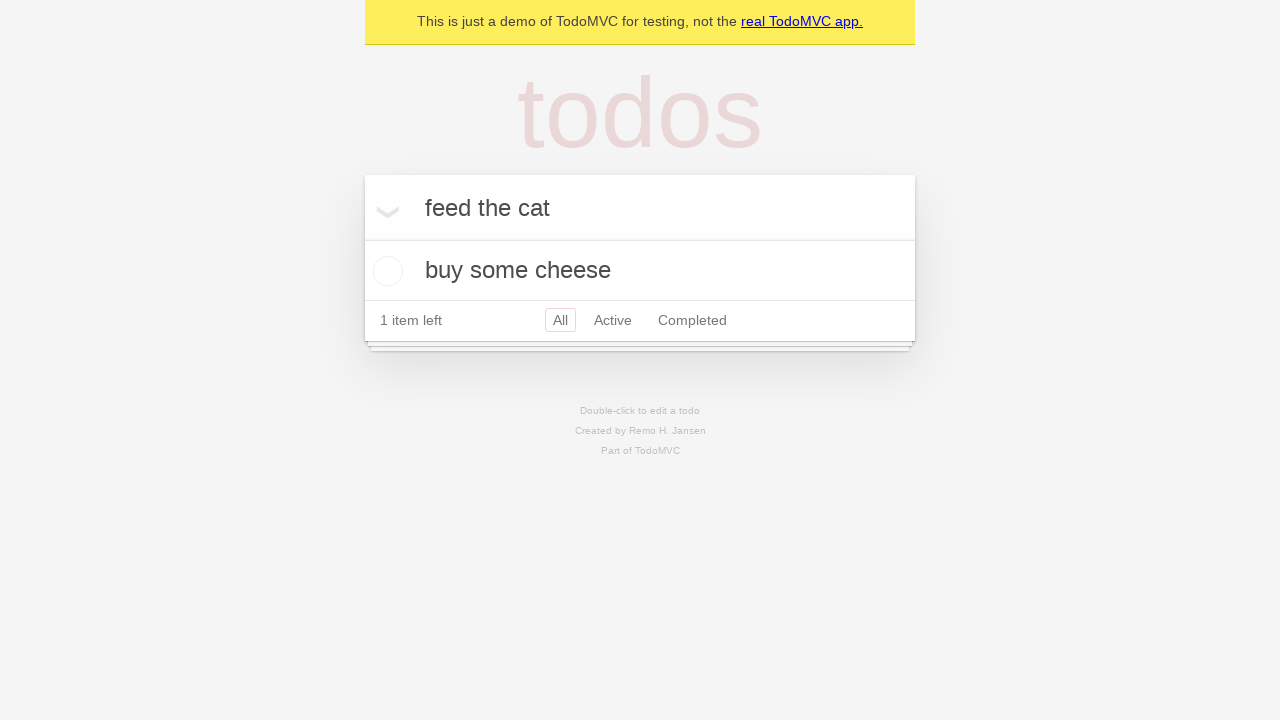

Pressed Enter to add second todo on internal:attr=[placeholder="What needs to be done?"i]
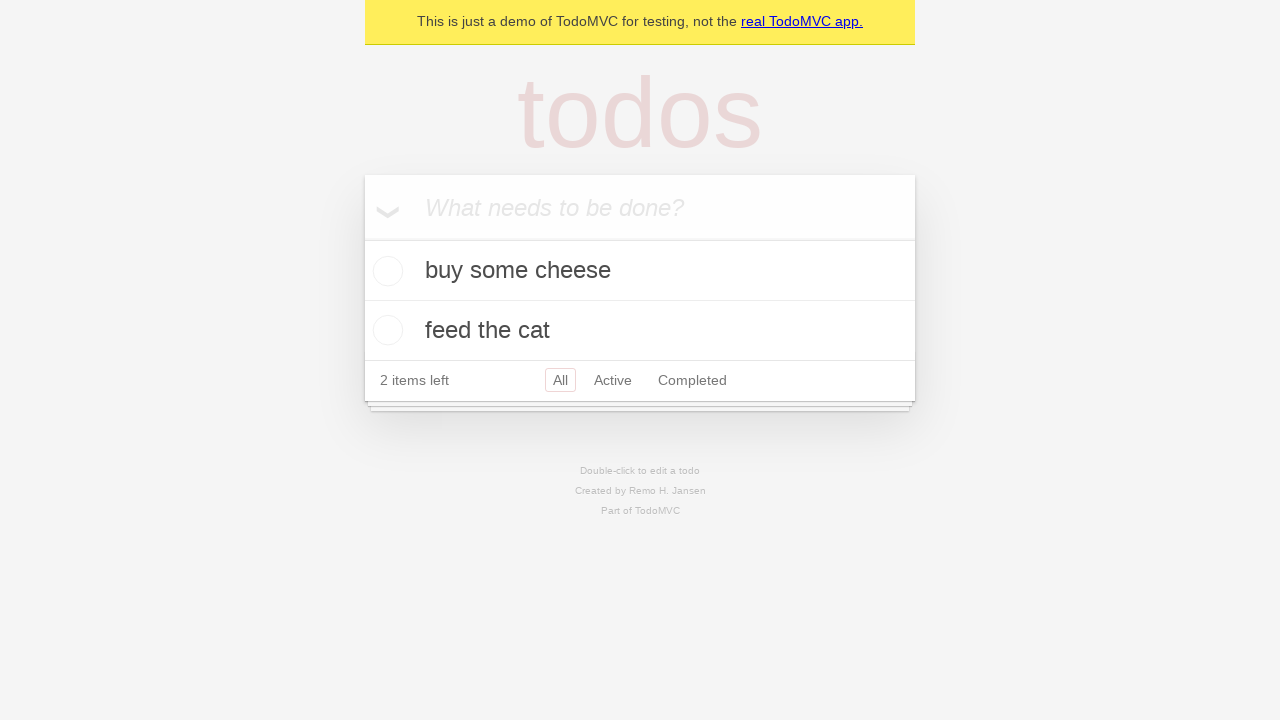

Filled todo input with 'book a doctors appointment' on internal:attr=[placeholder="What needs to be done?"i]
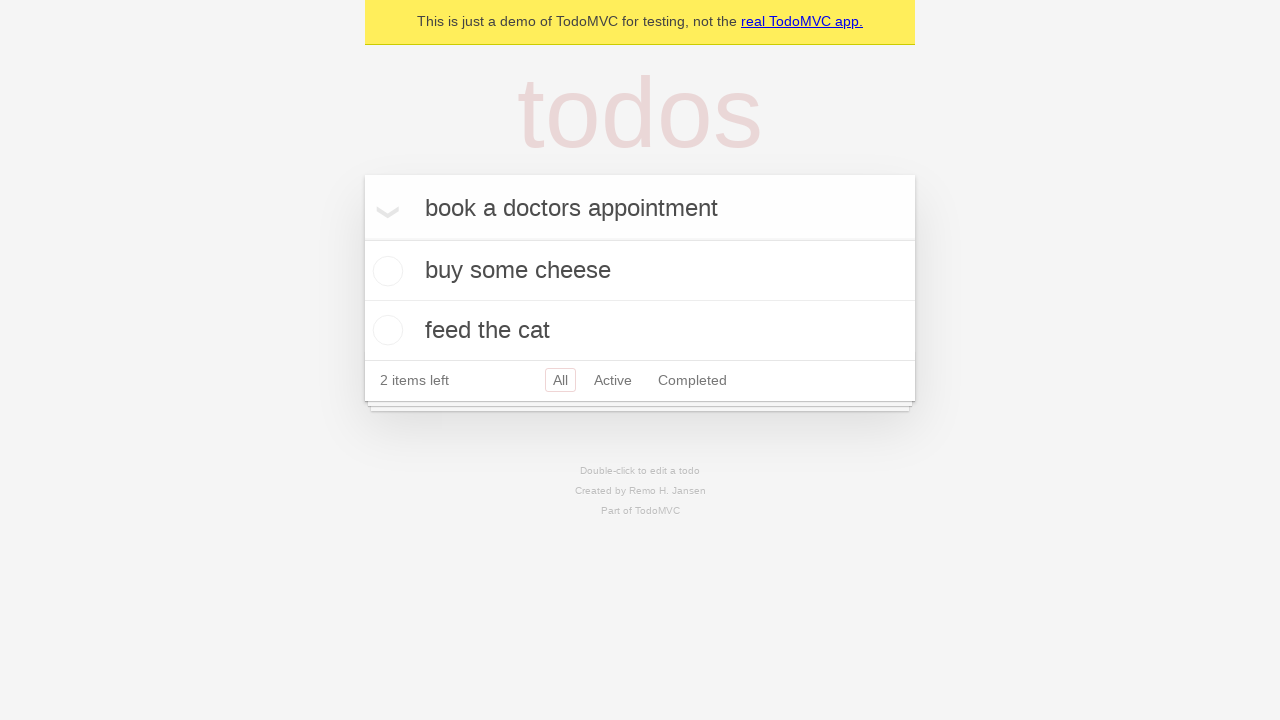

Pressed Enter to add third todo on internal:attr=[placeholder="What needs to be done?"i]
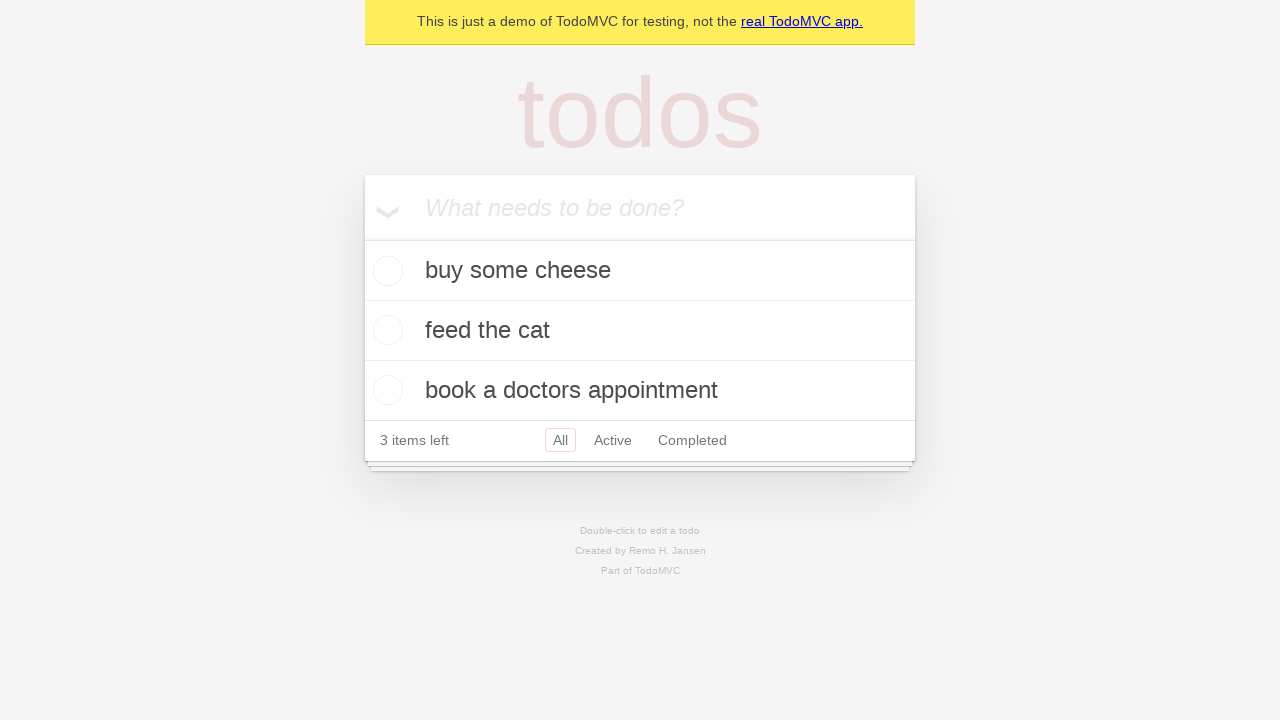

Checked the second todo item as completed at (385, 330) on internal:testid=[data-testid="todo-item"s] >> nth=1 >> internal:role=checkbox
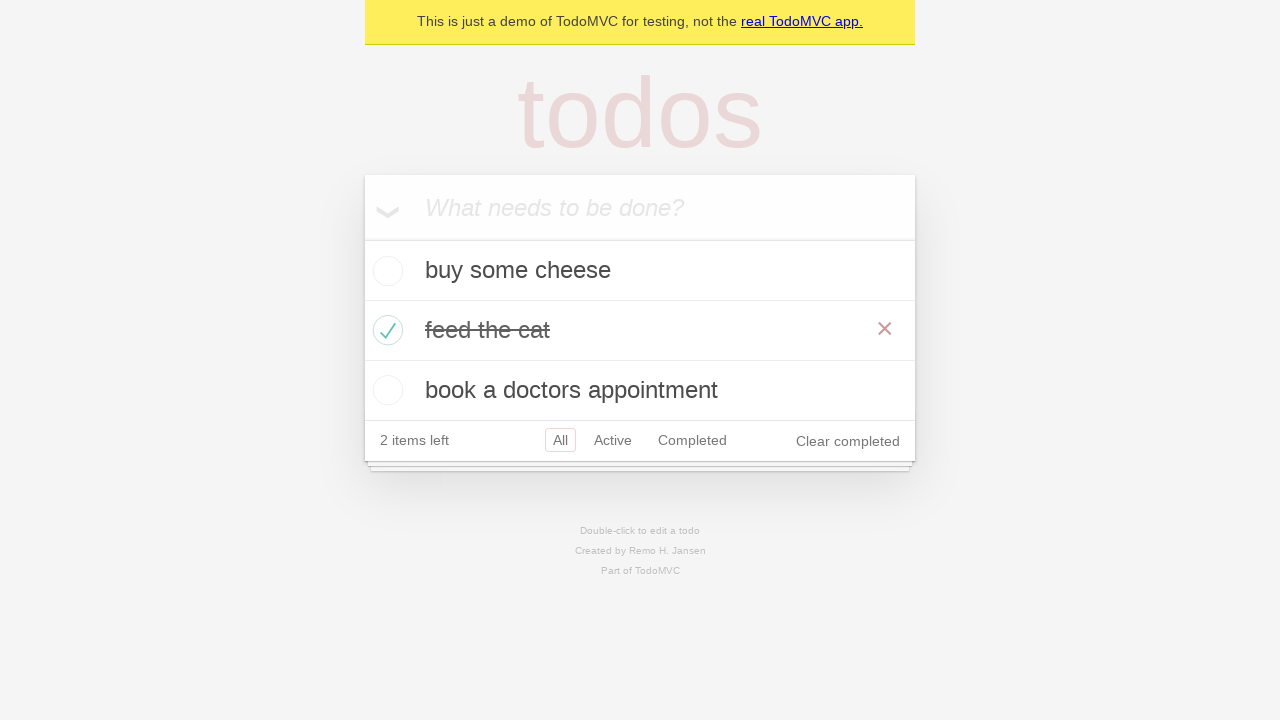

Clicked Active link to filter active items at (613, 440) on internal:role=link[name="Active"i]
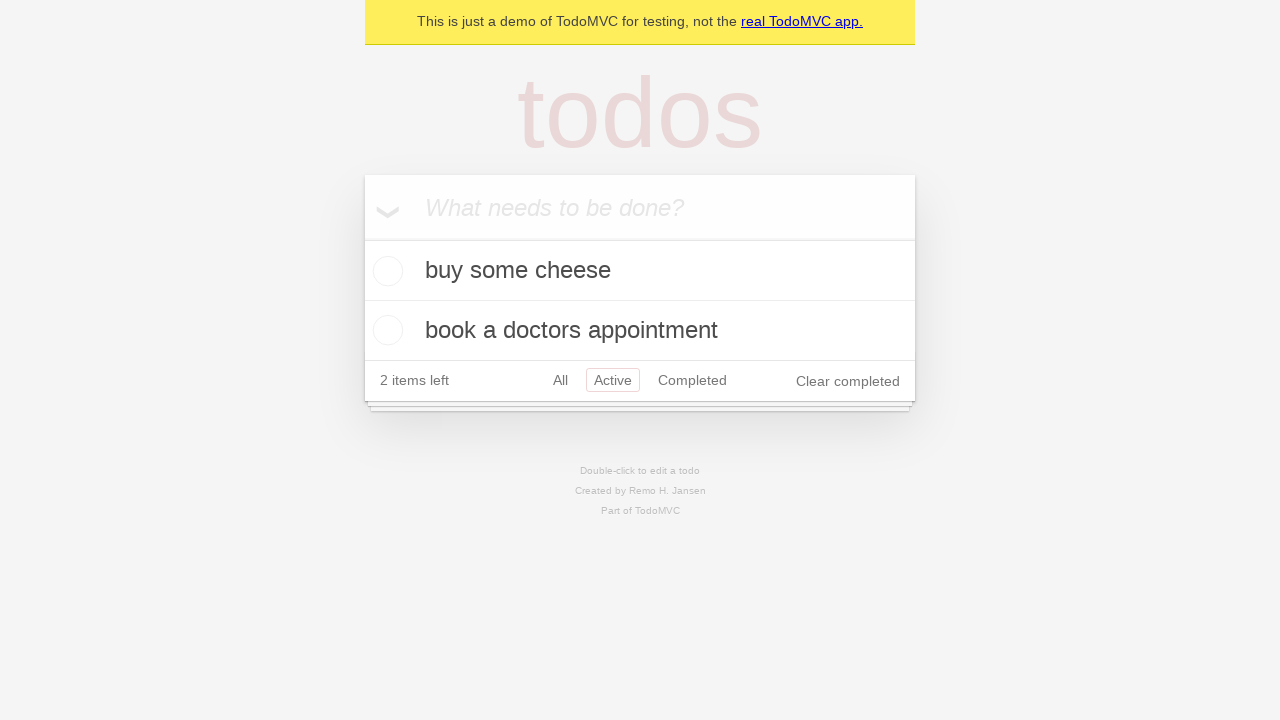

Waited for active todo items to display
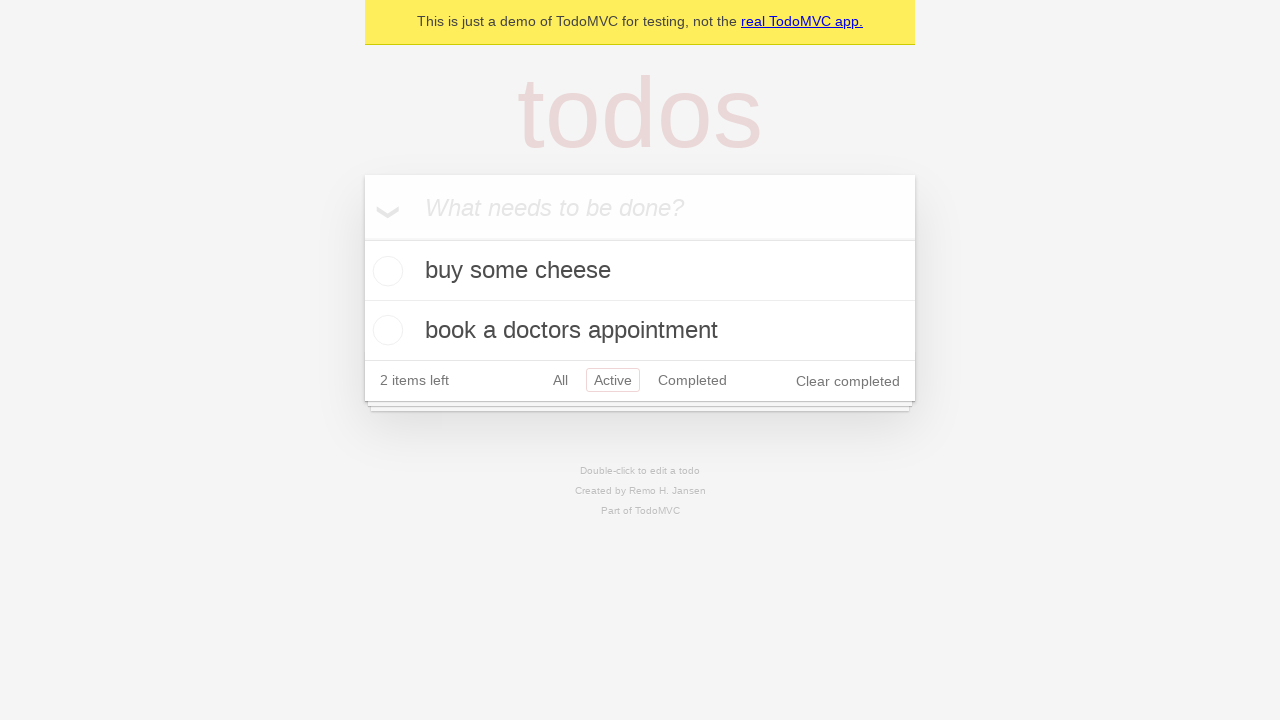

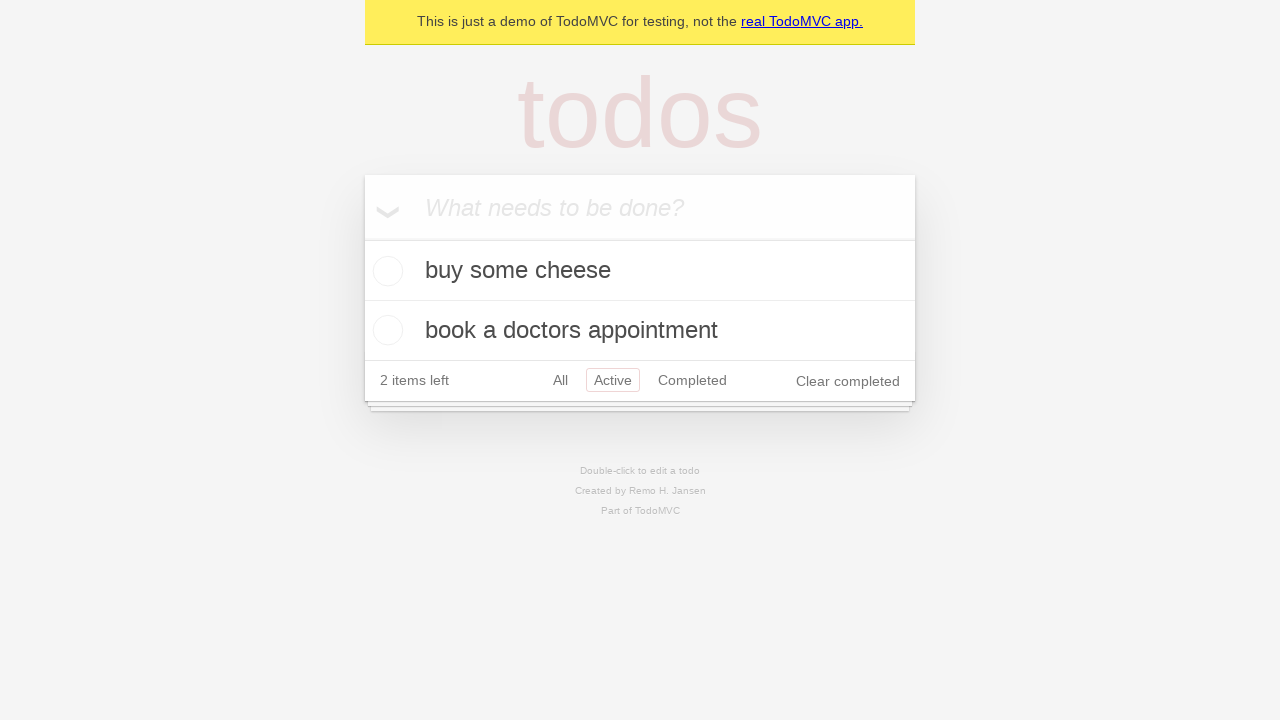